Tests link handling by finding a "Forgot Password?" link on a page and clicking it to navigate to the password recovery page.

Starting URL: https://mail.rediff.com/cgi-bin/login.cgi

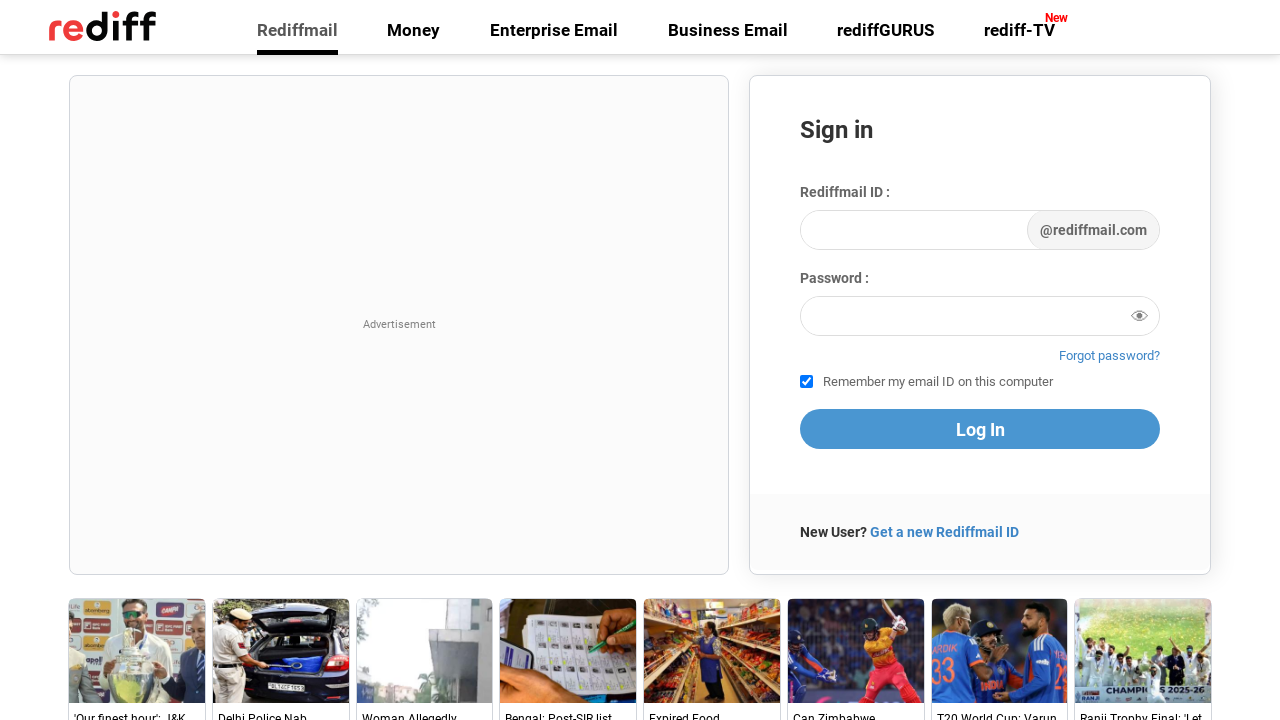

Clicked 'Forgot Password?' link at (1110, 356) on text=Forgot Password?
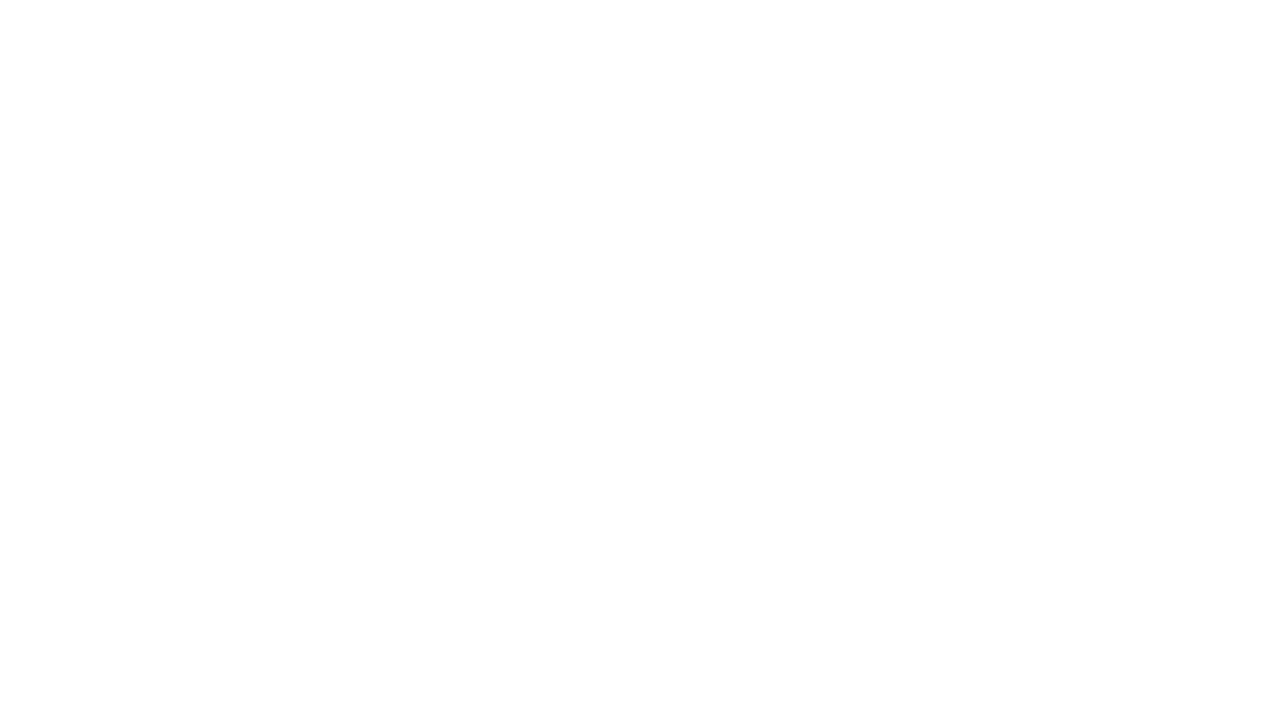

Password recovery page loaded
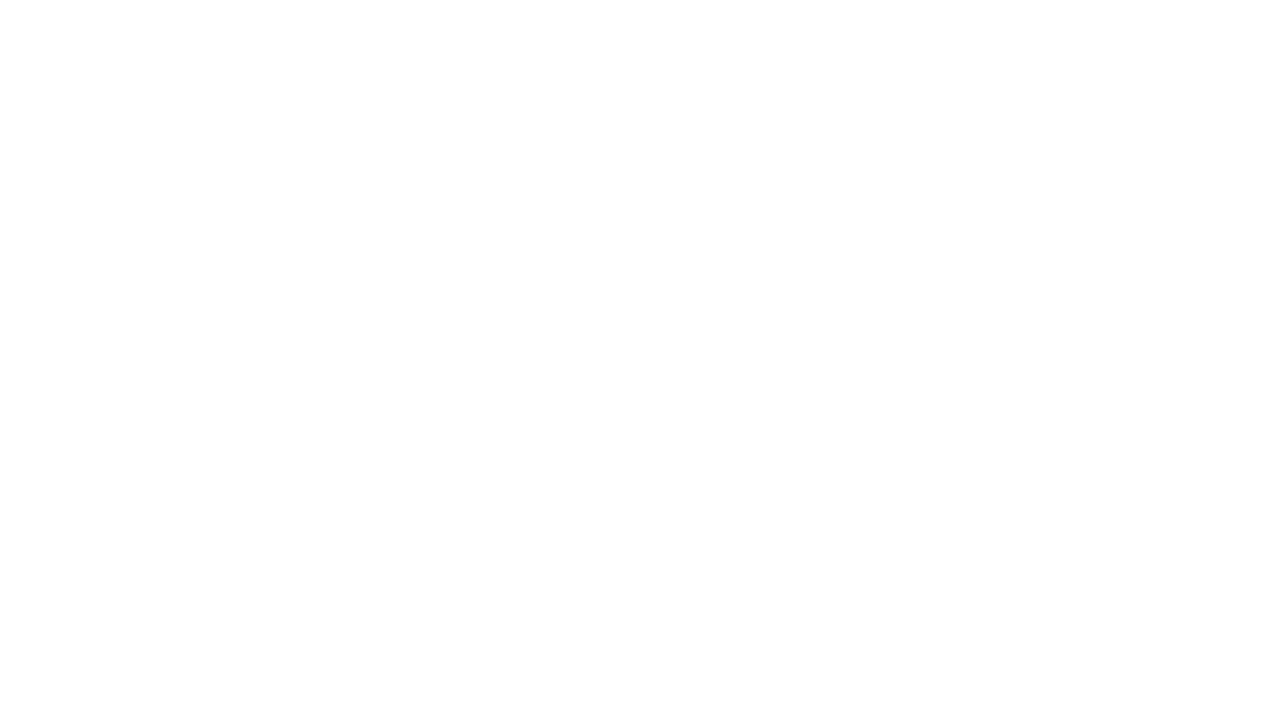

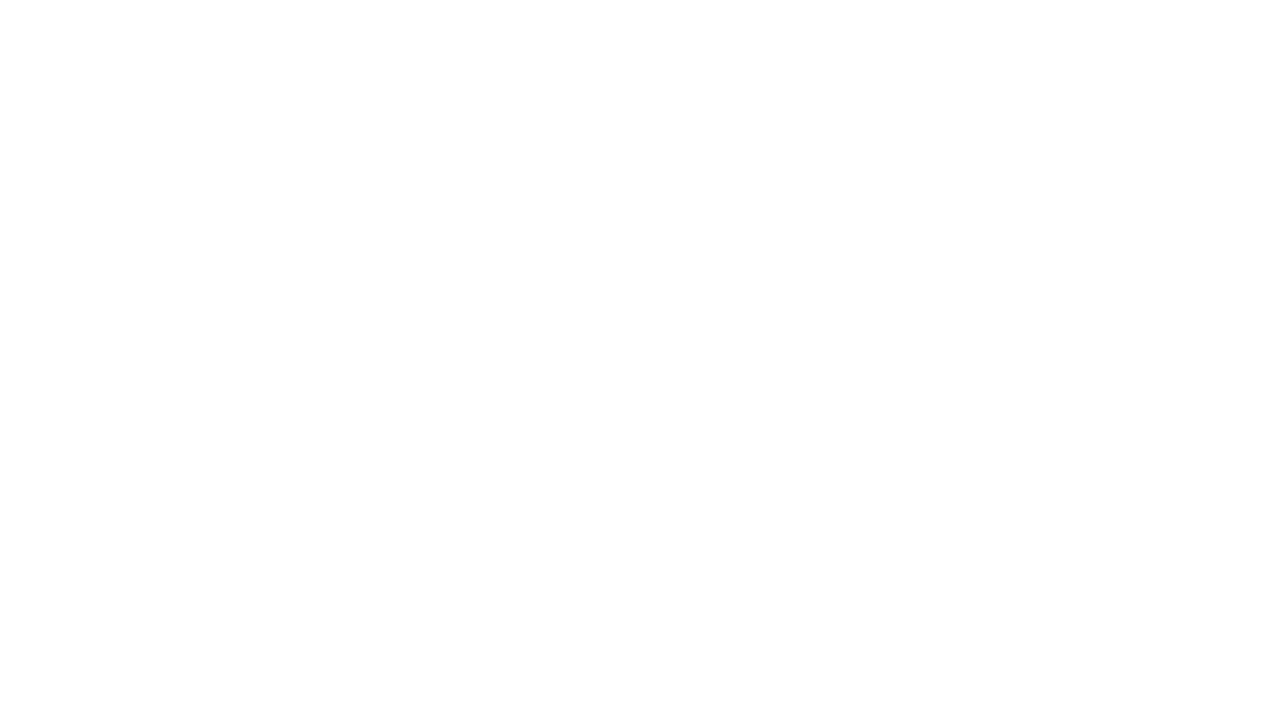